Tests a registration form by filling in first name, last name, and email fields, submitting the form, and verifying a success message is displayed.

Starting URL: http://suninjuly.github.io/registration1.html

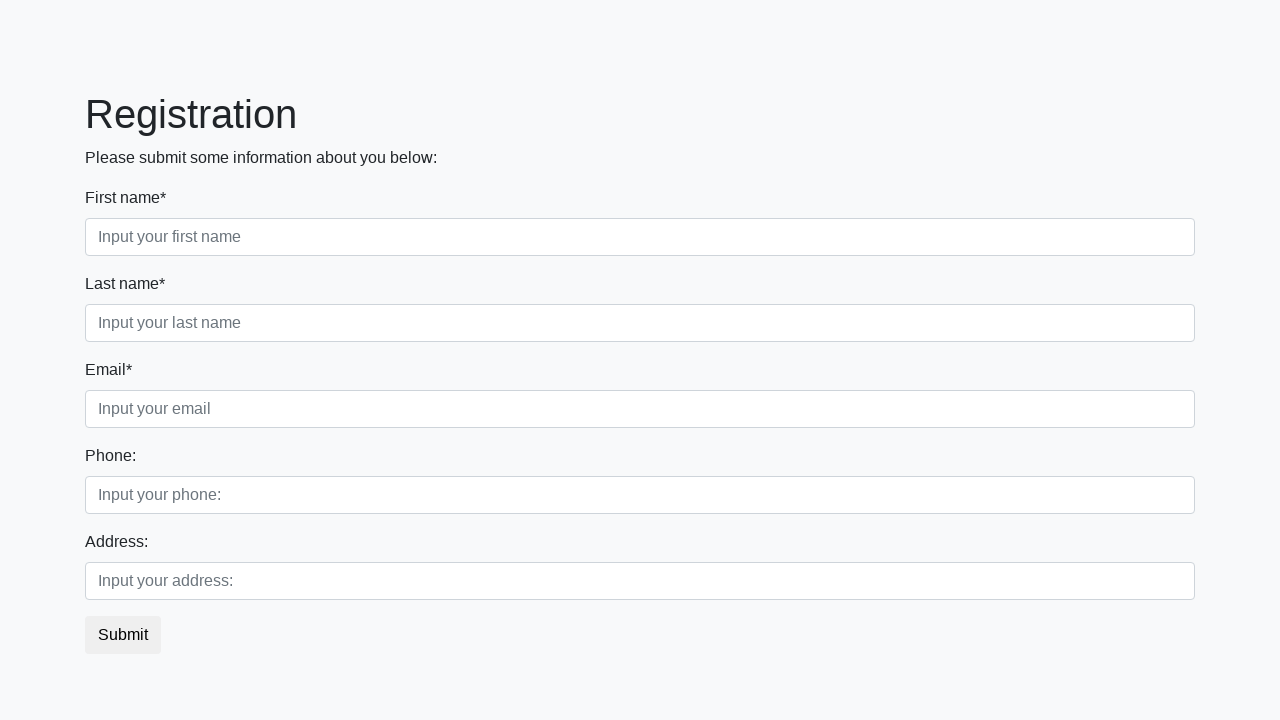

Filled first name field with 'Jonathan' on [placeholder='Input your first name']
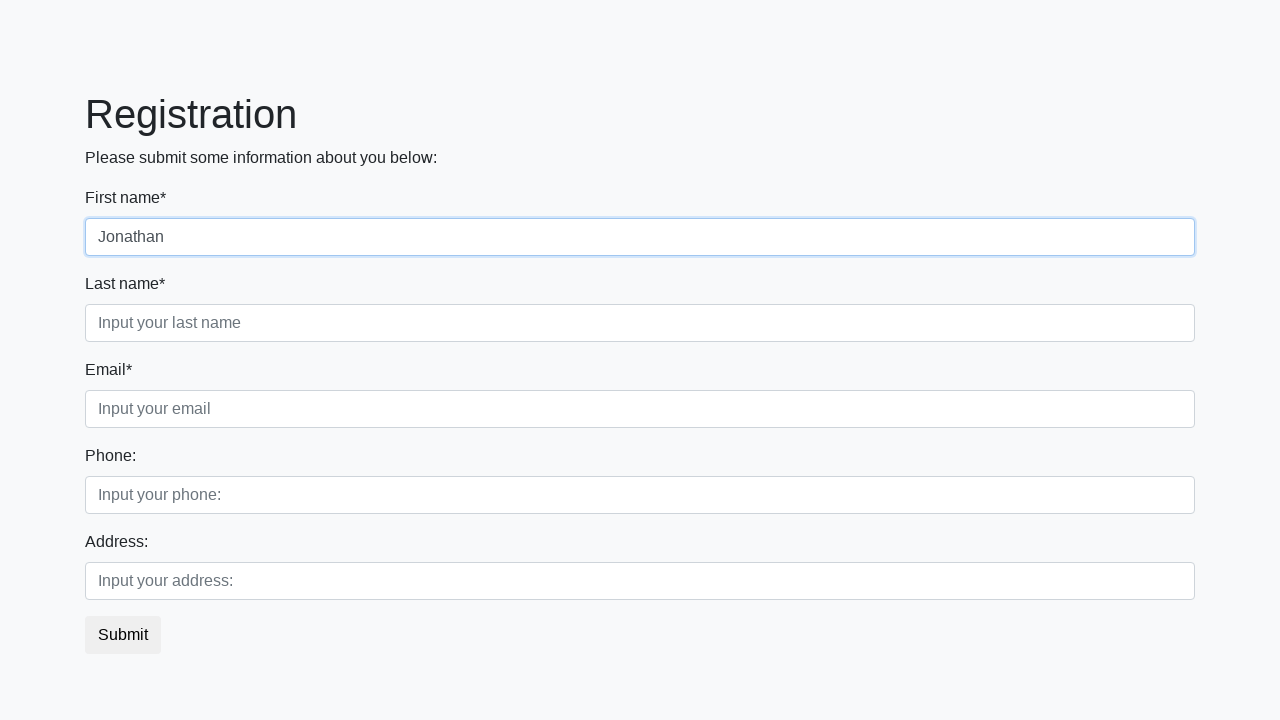

Filled last name field with 'Williams' on [placeholder='Input your last name']
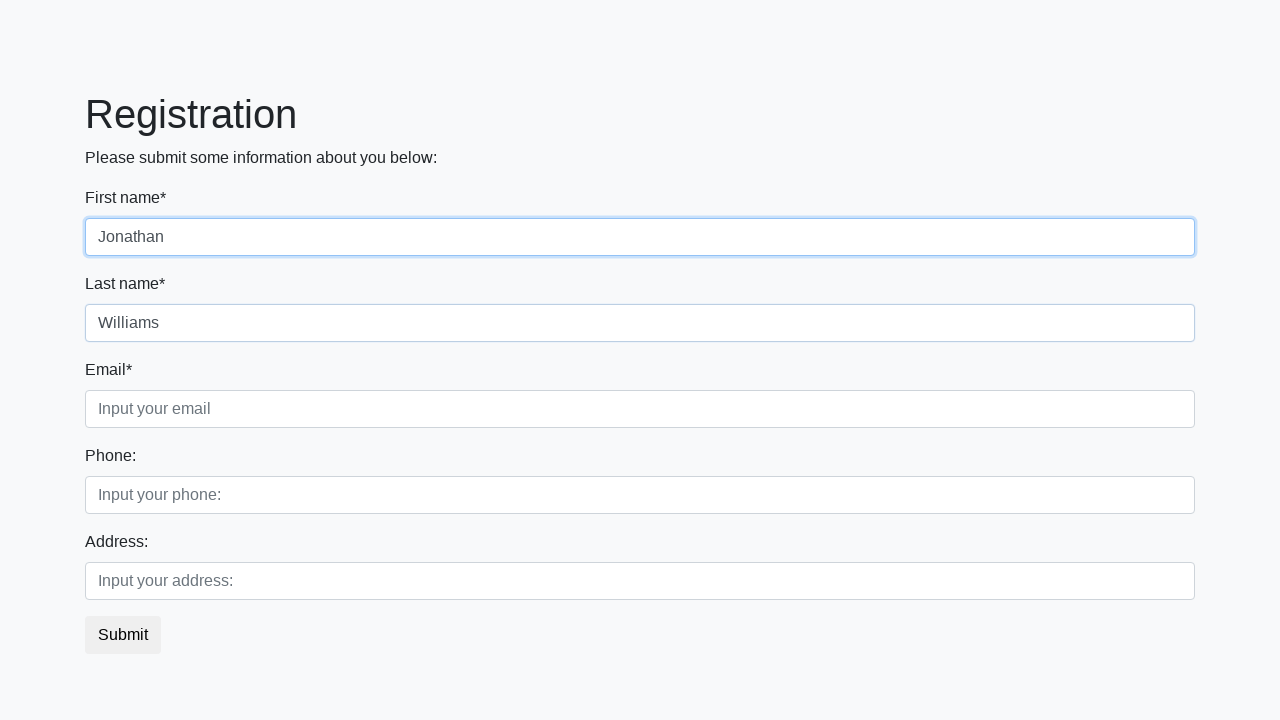

Filled email field with 'jonathan.williams@example.com' on [placeholder='Input your email']
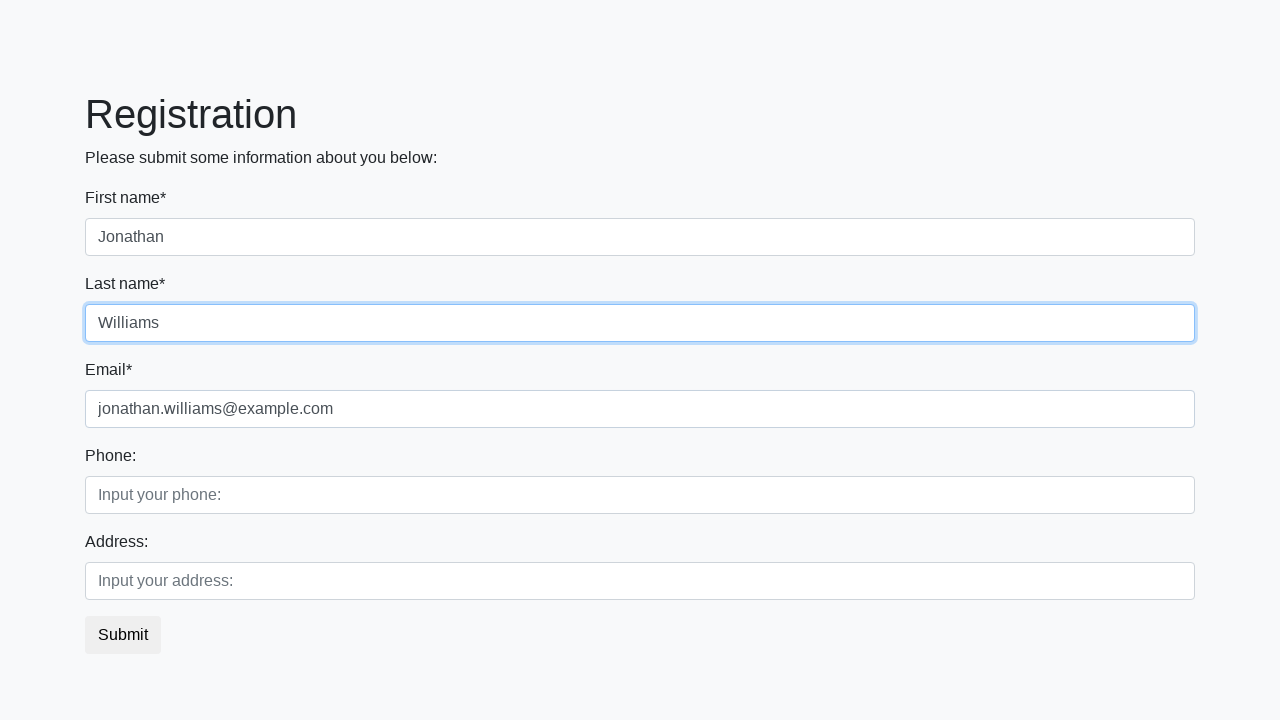

Clicked the submit button at (123, 635) on button.btn
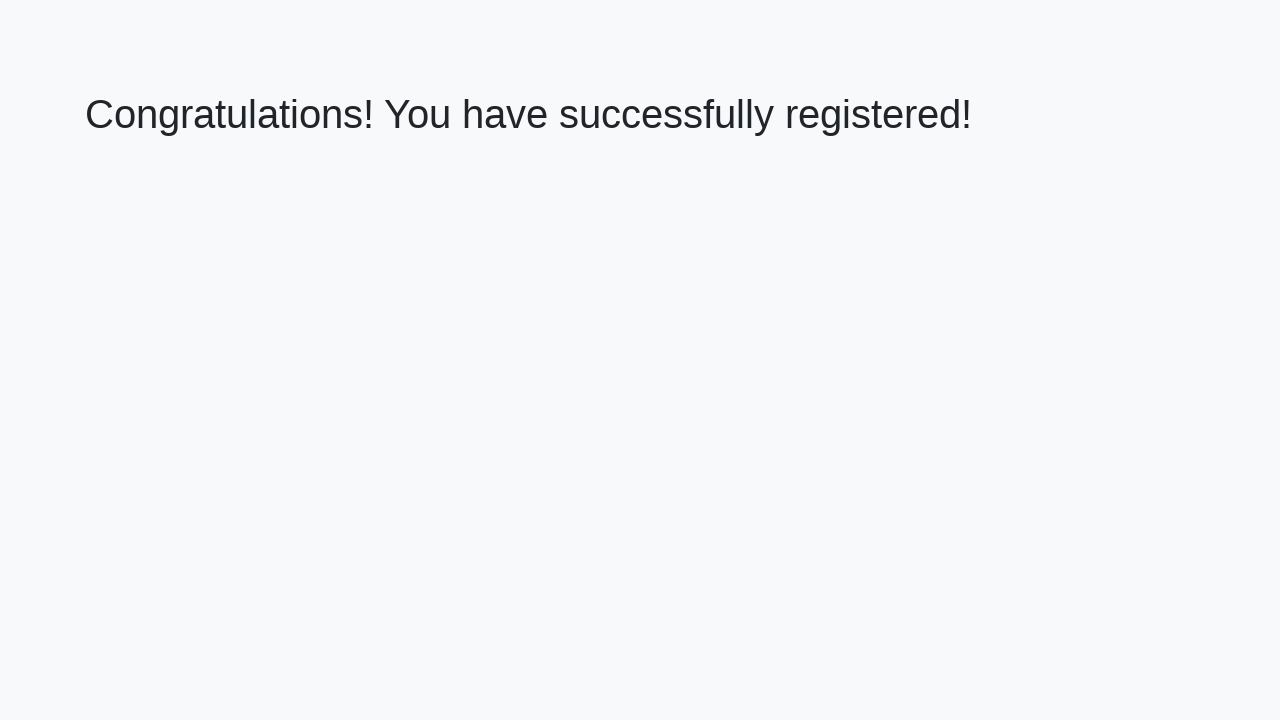

Success message loaded (h1 element appeared)
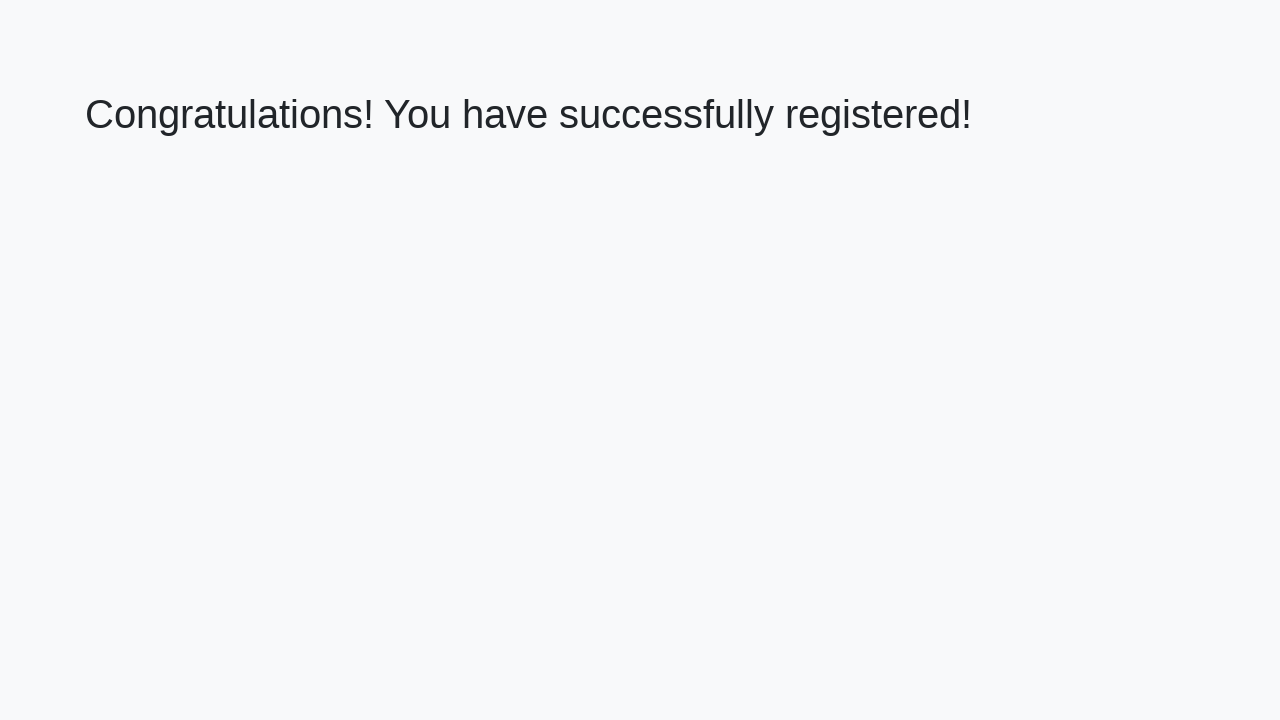

Retrieved success message text: 'Congratulations! You have successfully registered!'
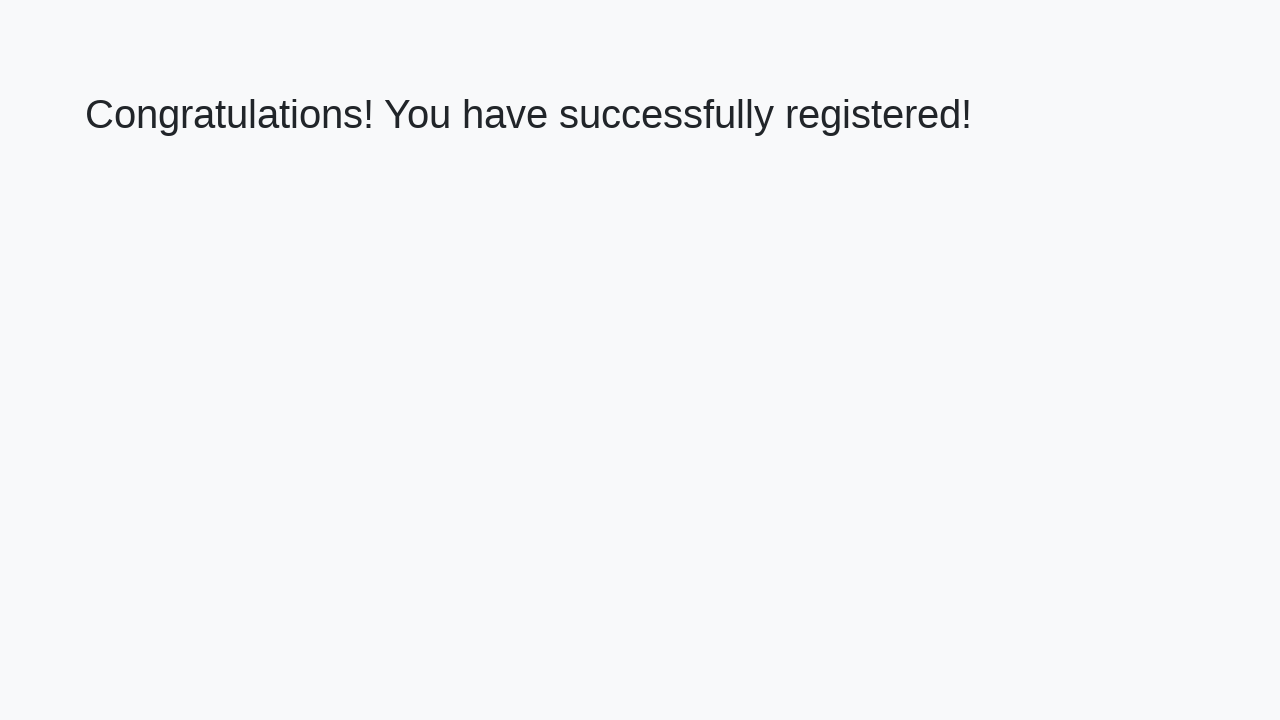

Verified success message matches expected text
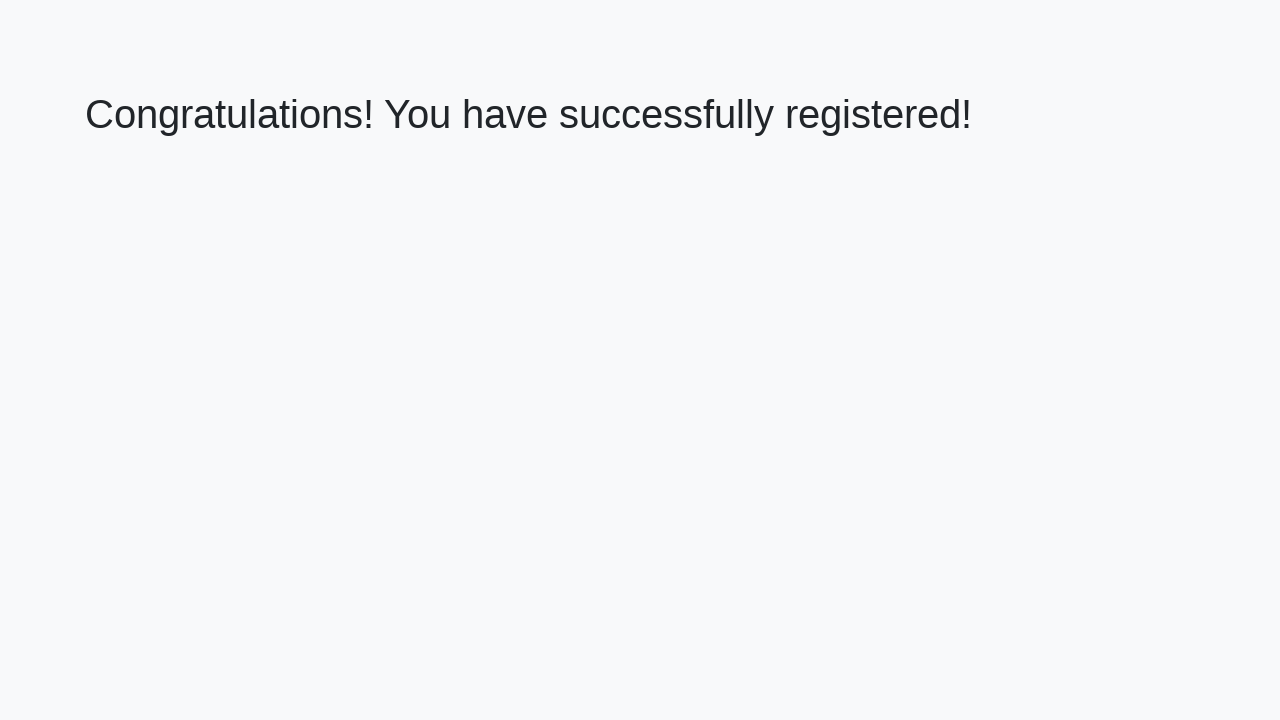

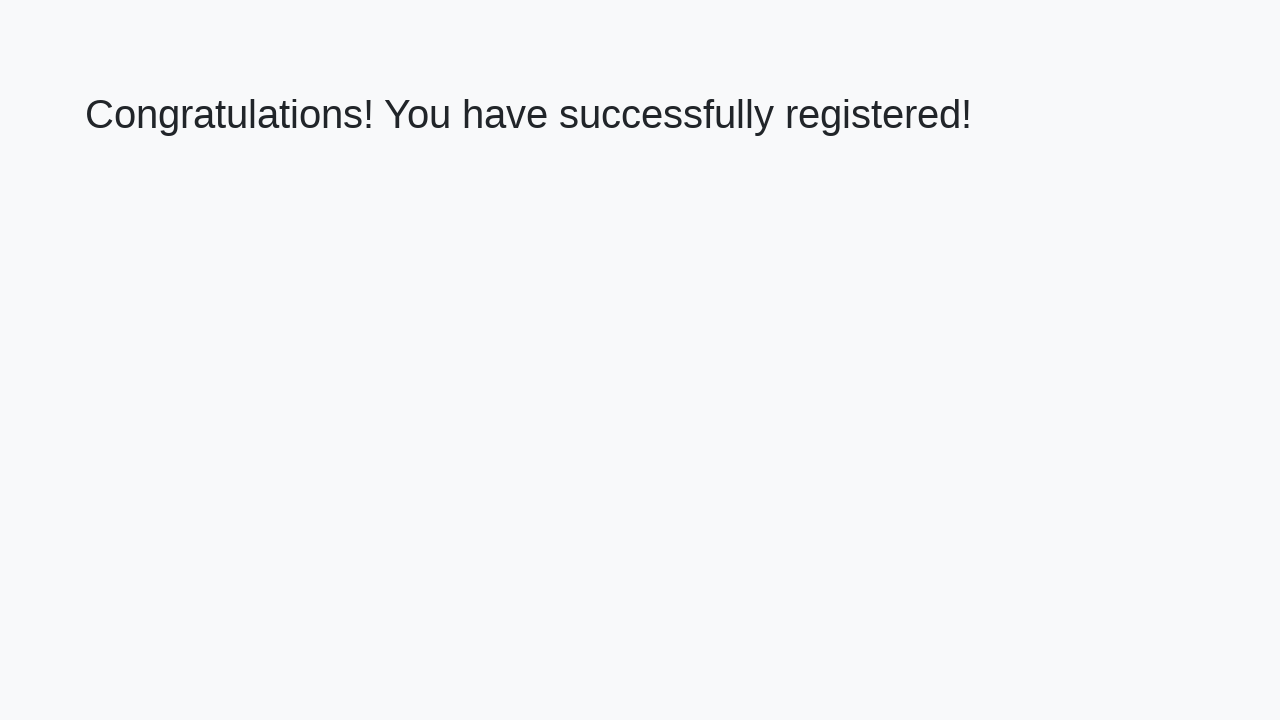